Tests basic browser navigation by visiting Tesla's website and then navigating back to the previous page

Starting URL: https://www.tesla.com

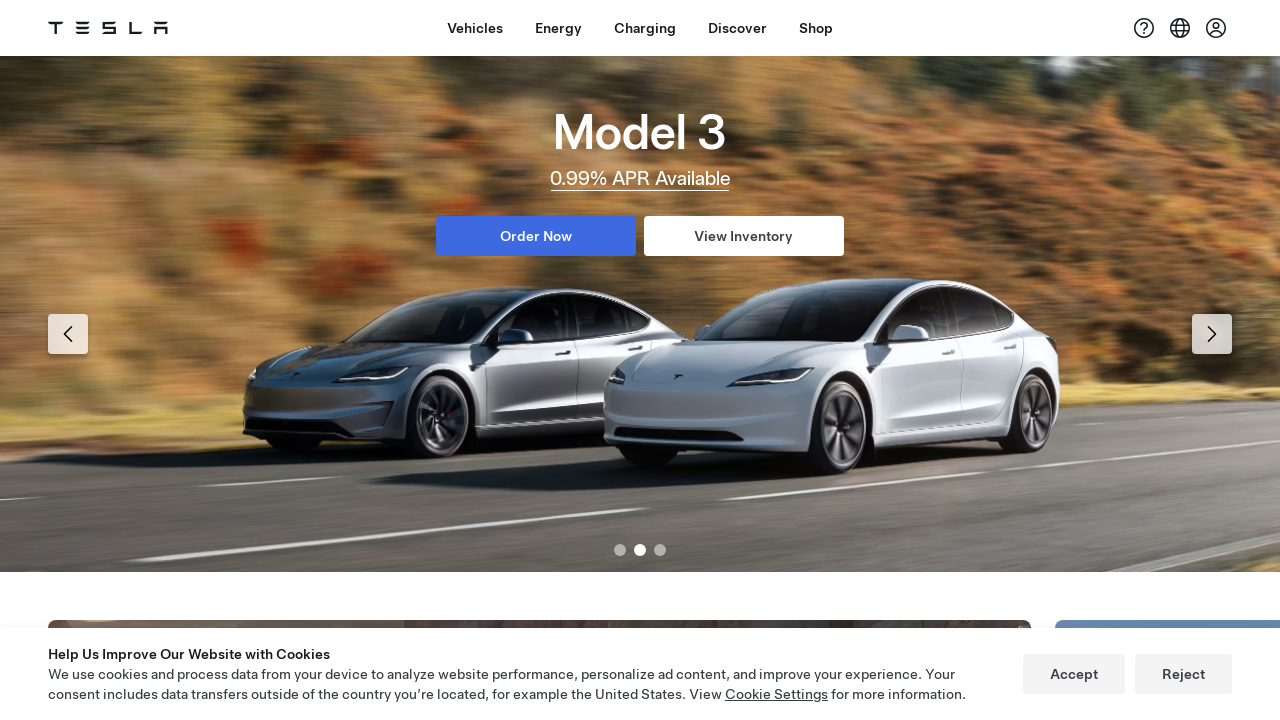

Tesla website fully loaded
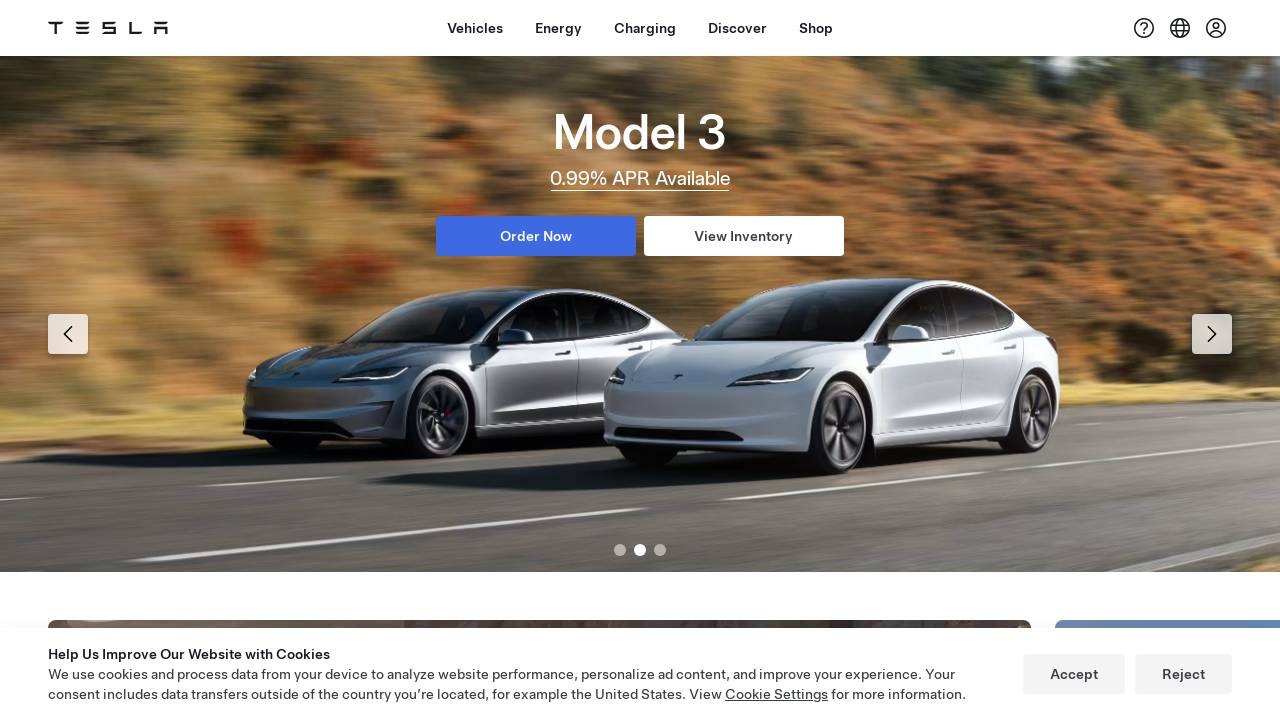

Navigated back to previous page
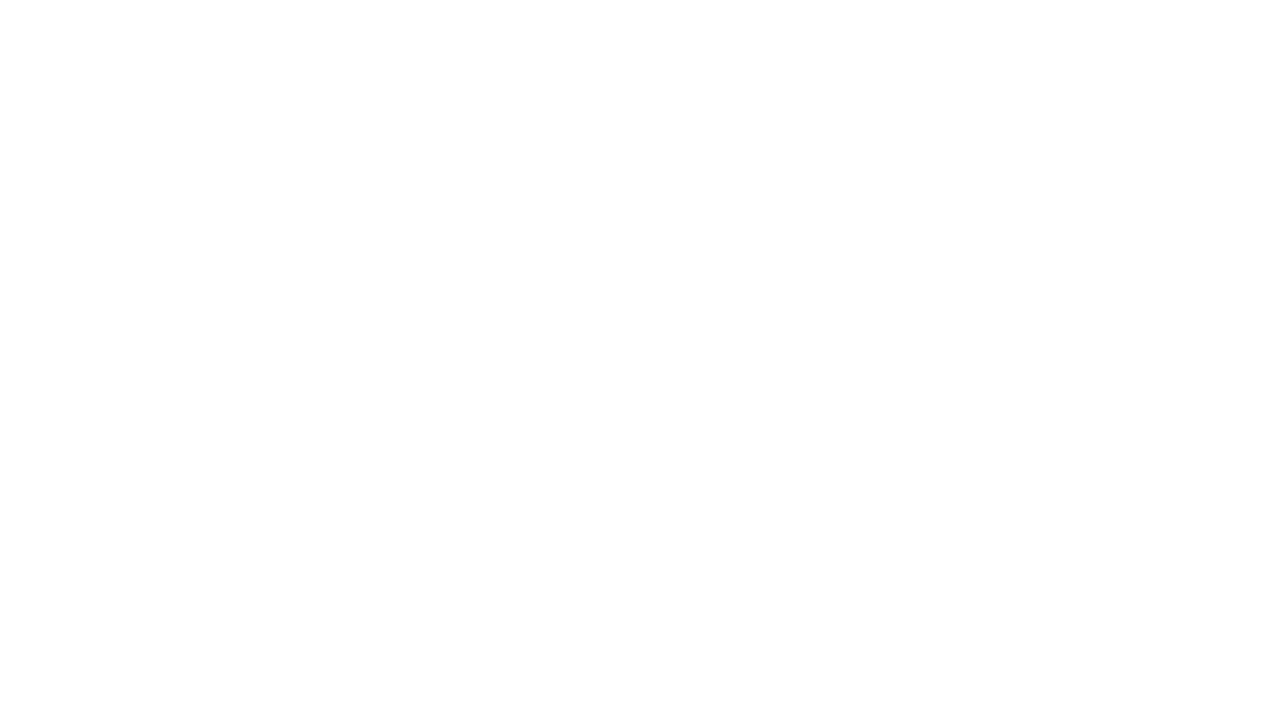

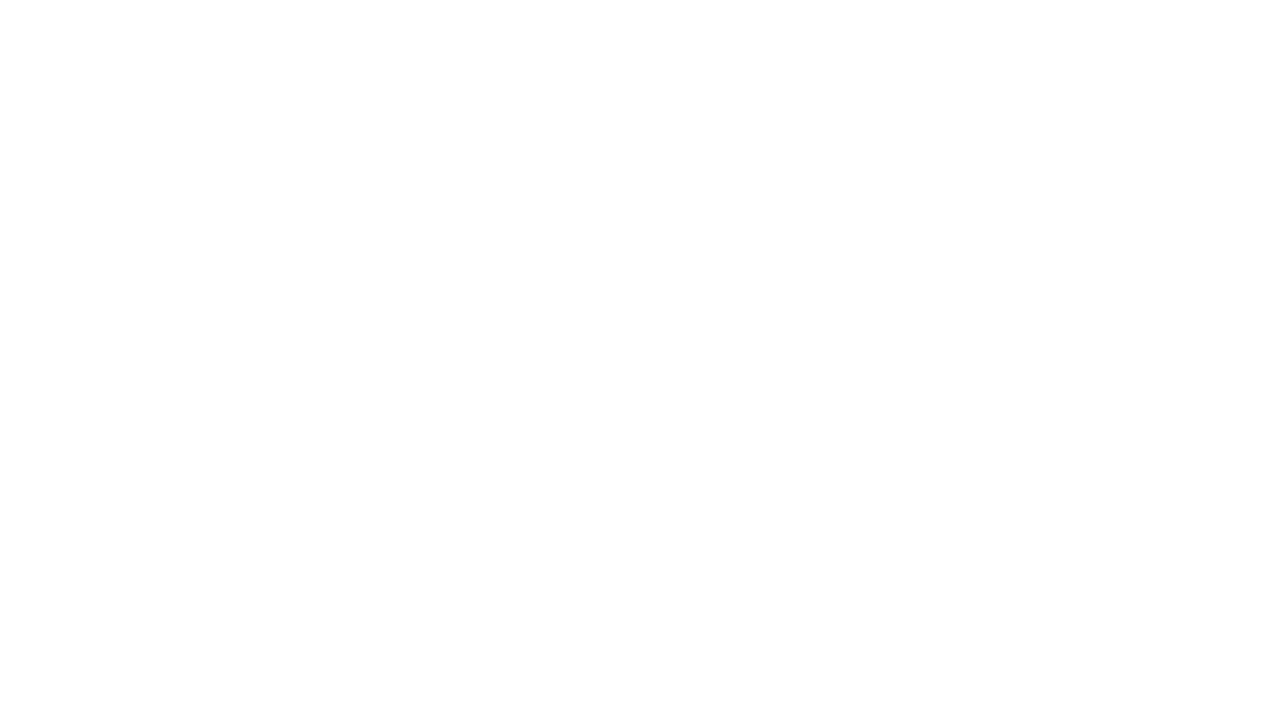